Tests that Clear completed button is hidden when there are no completed items

Starting URL: https://demo.playwright.dev/todomvc

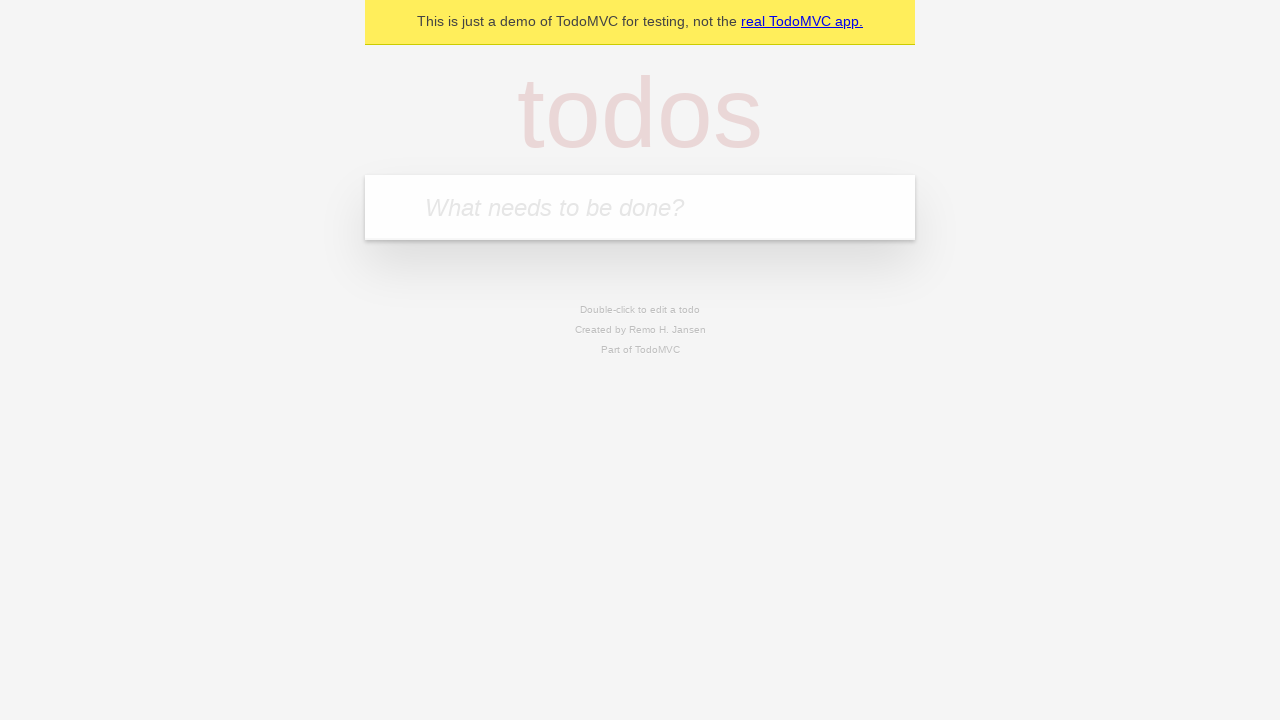

Filled todo input with 'buy some cheese' on internal:attr=[placeholder="What needs to be done?"i]
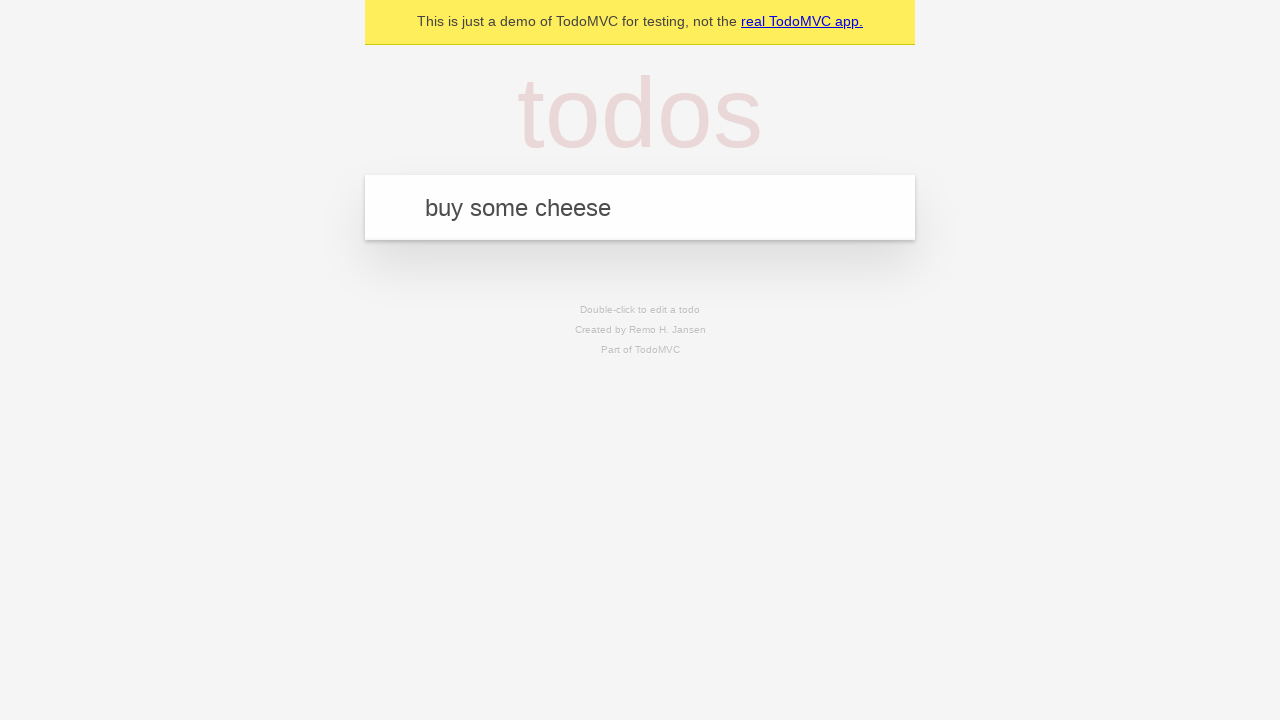

Pressed Enter to add first todo item on internal:attr=[placeholder="What needs to be done?"i]
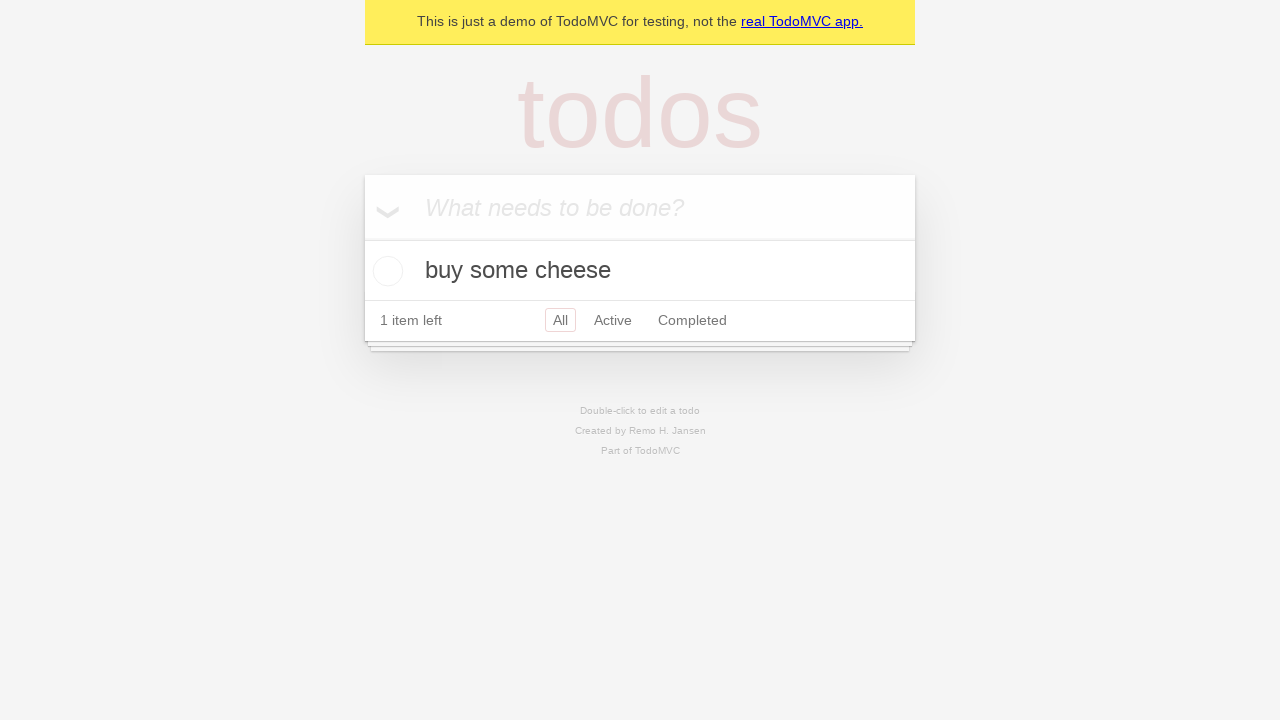

Filled todo input with 'feed the cat' on internal:attr=[placeholder="What needs to be done?"i]
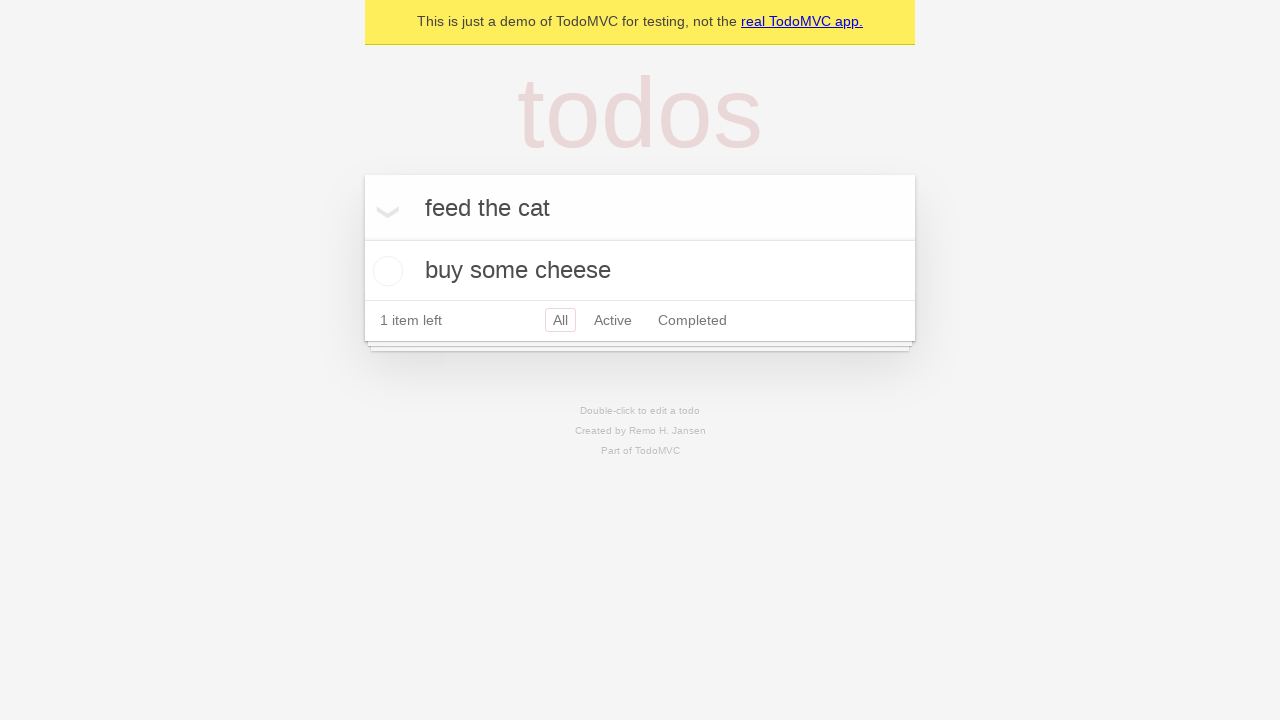

Pressed Enter to add second todo item on internal:attr=[placeholder="What needs to be done?"i]
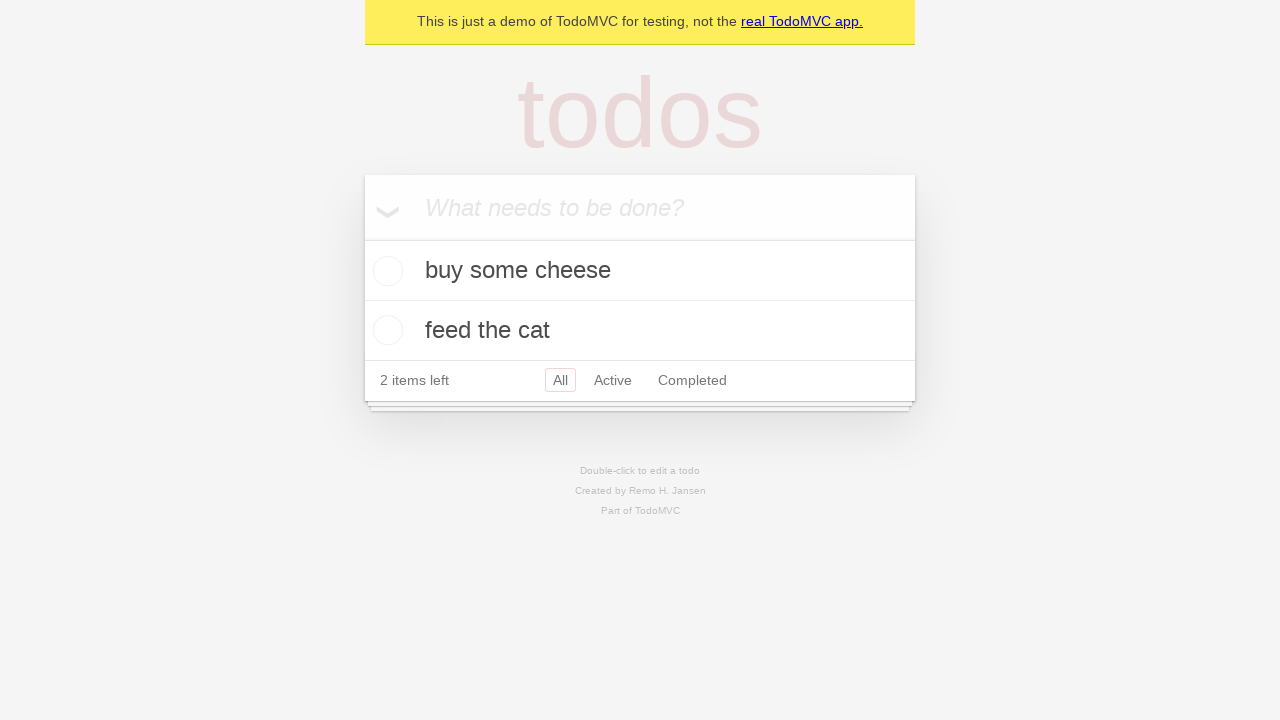

Filled todo input with 'book a doctors appointment' on internal:attr=[placeholder="What needs to be done?"i]
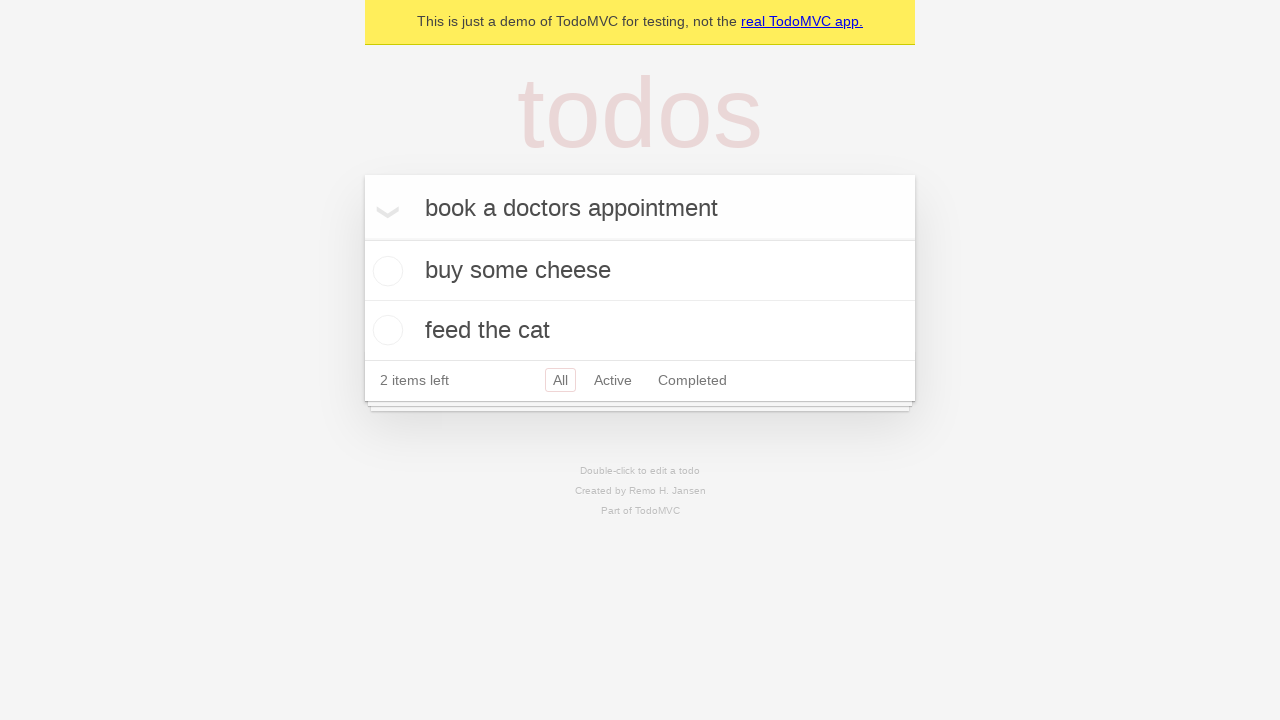

Pressed Enter to add third todo item on internal:attr=[placeholder="What needs to be done?"i]
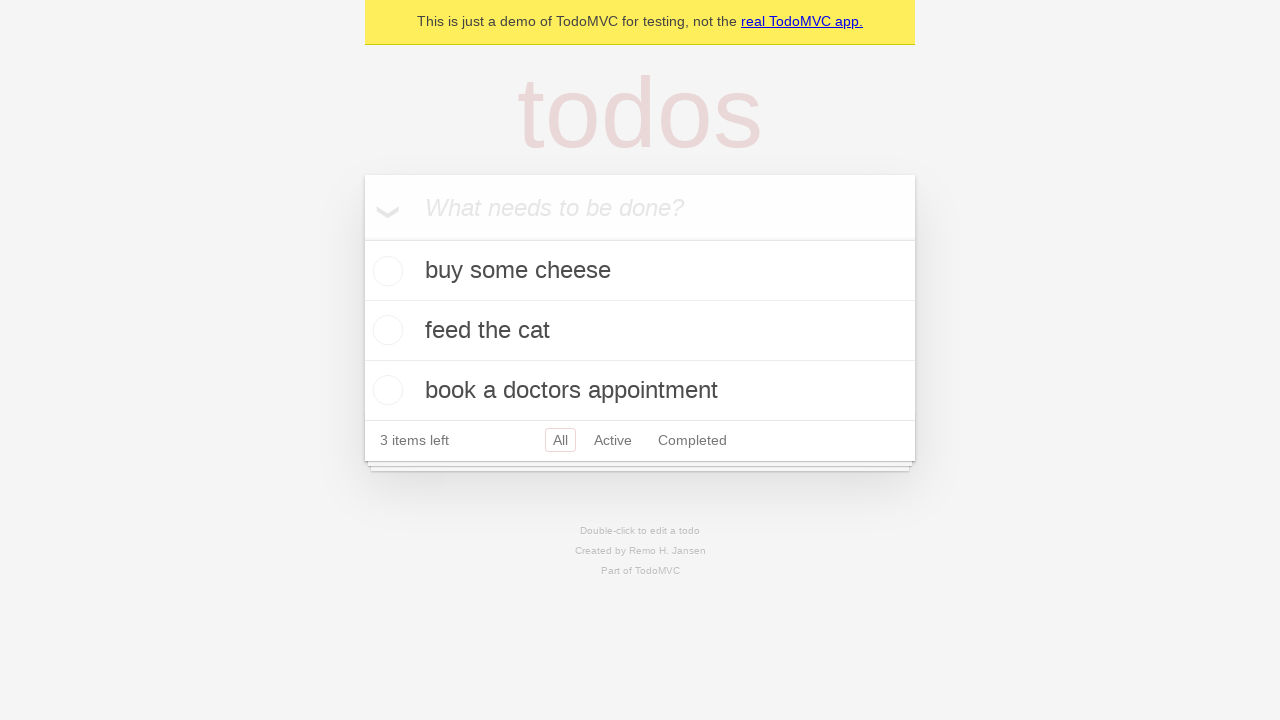

Waited for first todo item to appear
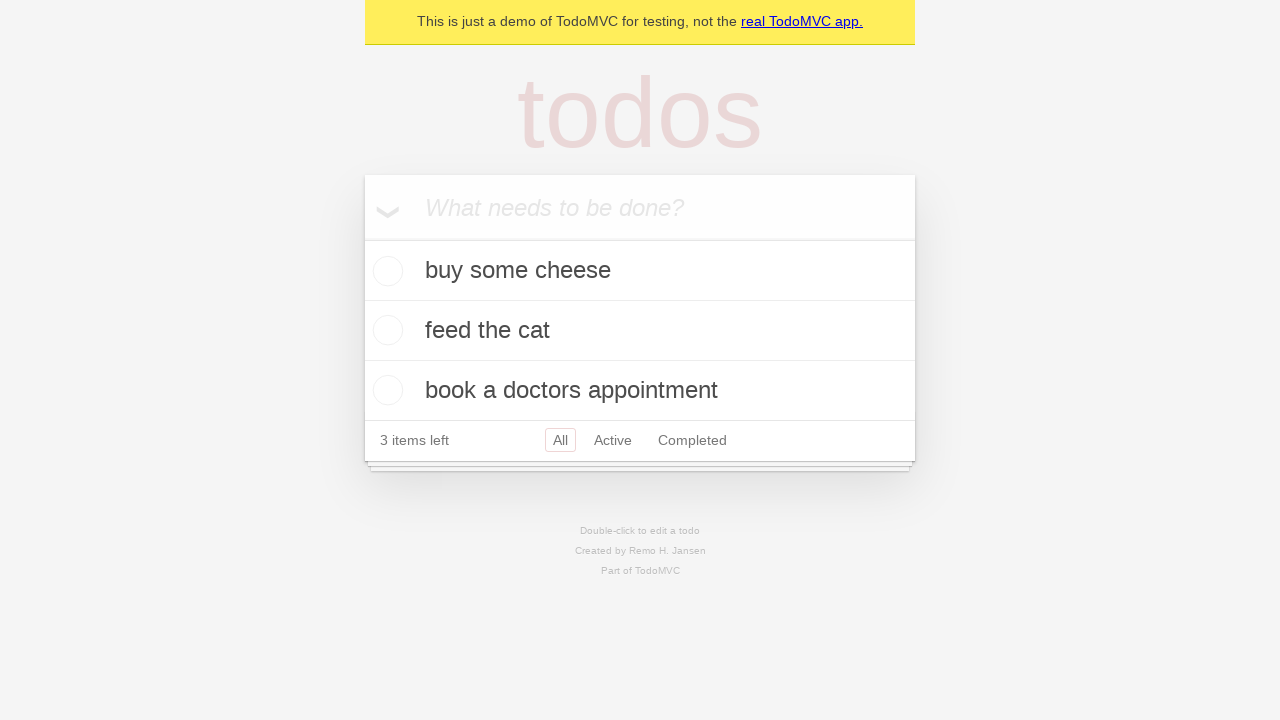

Checked the first todo item as completed at (385, 271) on .todo-list li .toggle >> nth=0
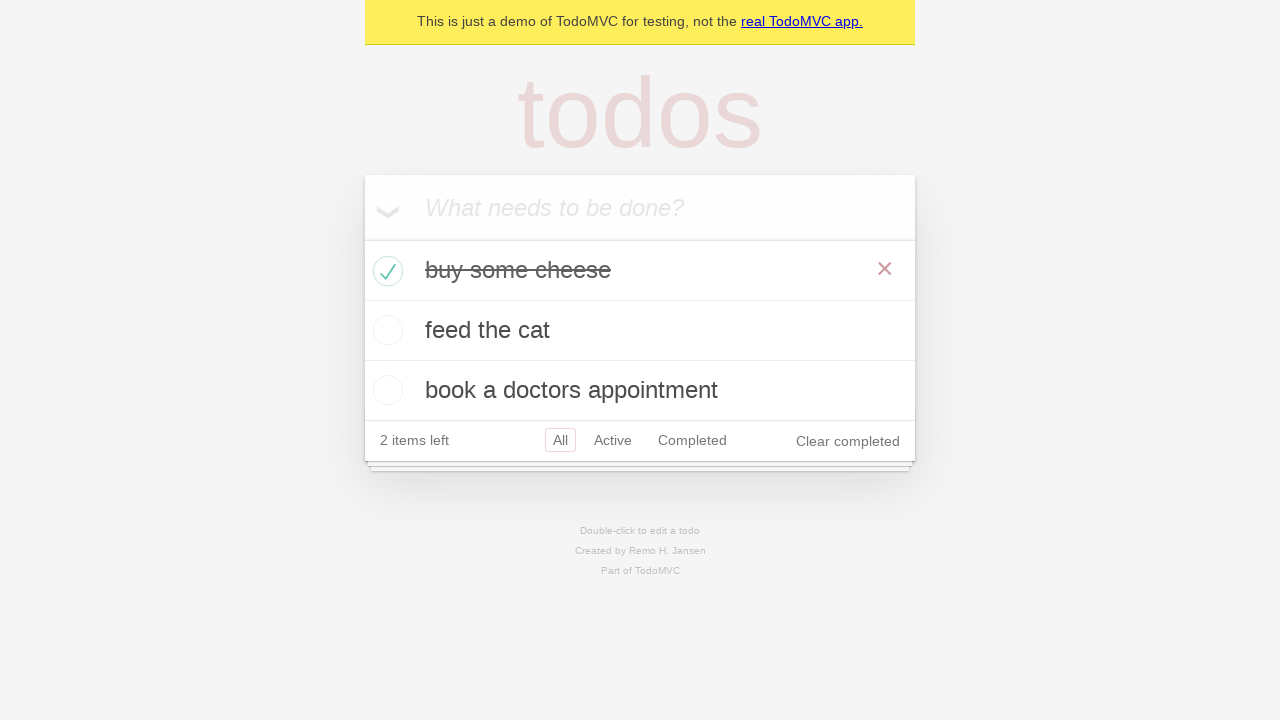

Clicked 'Clear completed' button to remove completed items at (848, 441) on internal:role=button[name="Clear completed"i]
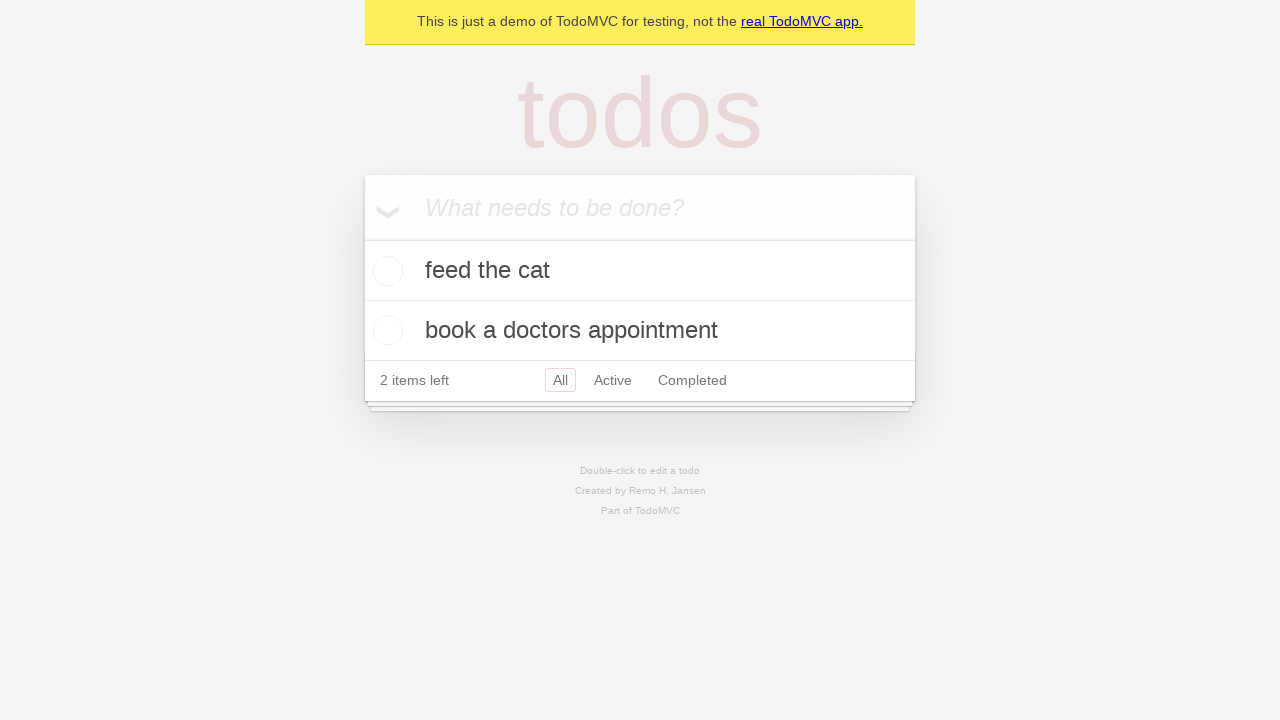

Verified that 'Clear completed' button is hidden when no completed items remain
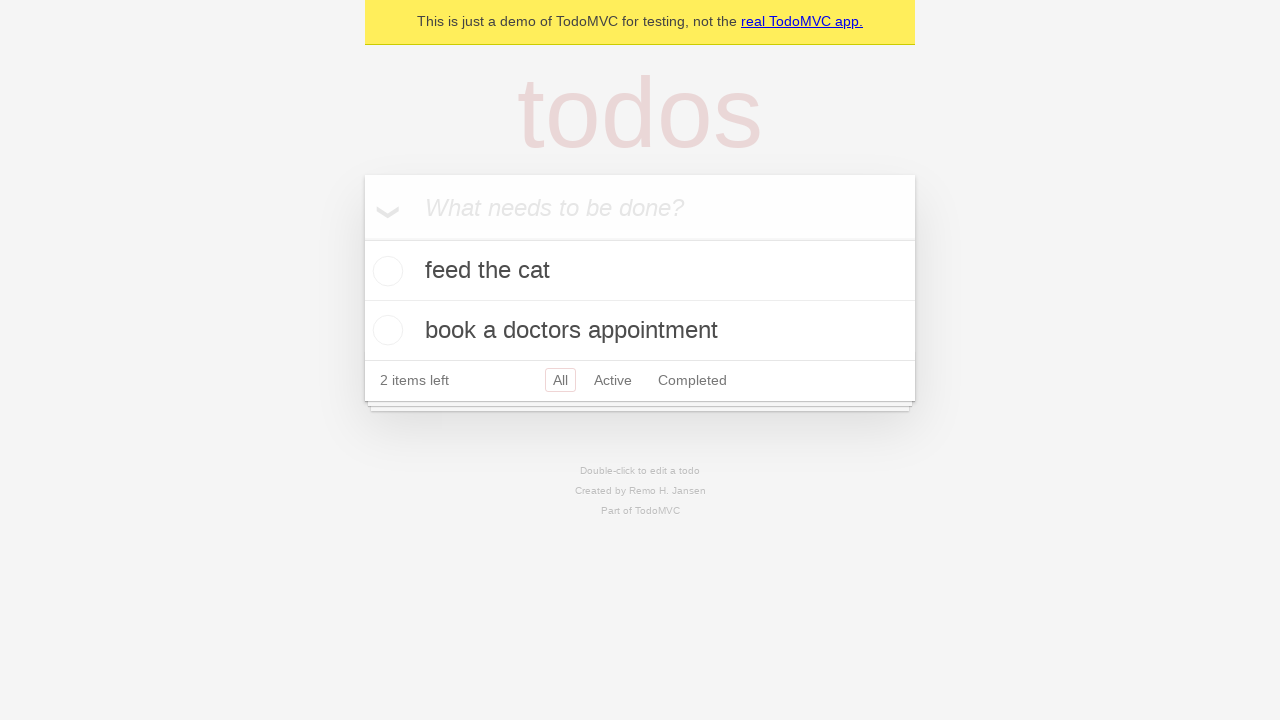

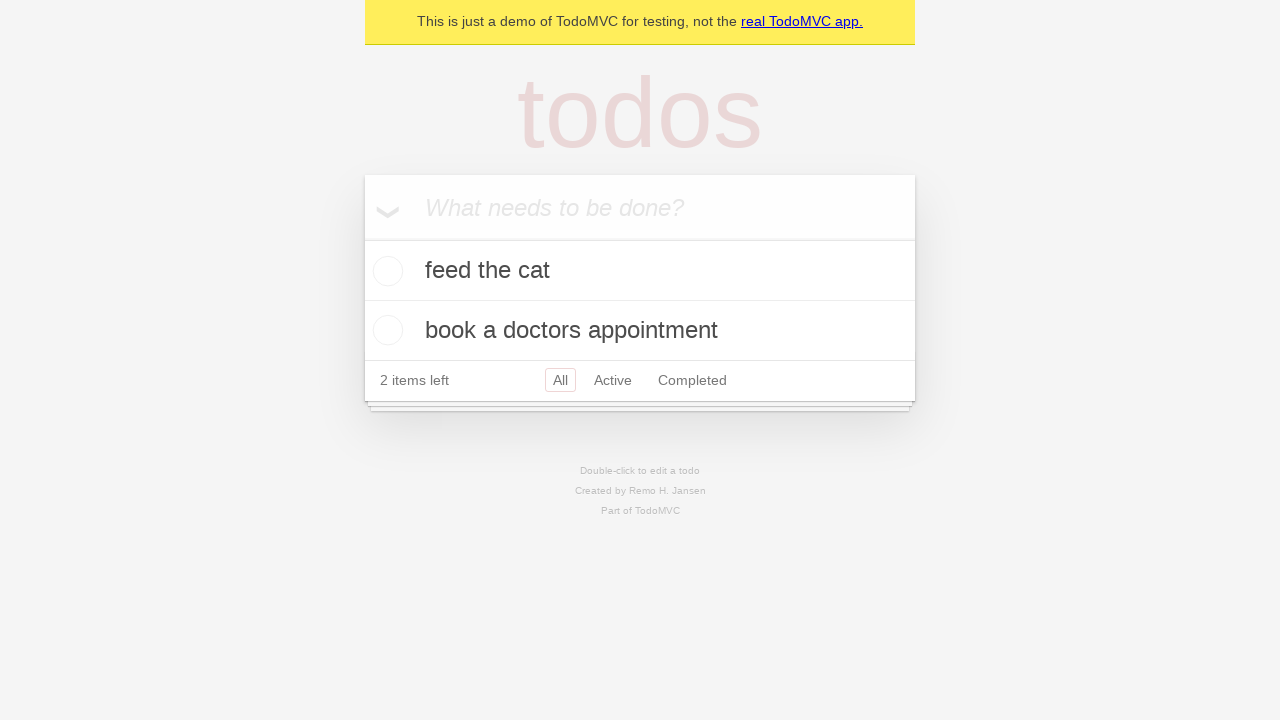